Tests mouse click-and-hold functionality by navigating to a demo app, accessing the mouse actions section, and performing click-and-hold actions on a circle element

Starting URL: https://demoapps.qspiders.com/ui/login?scenario=1

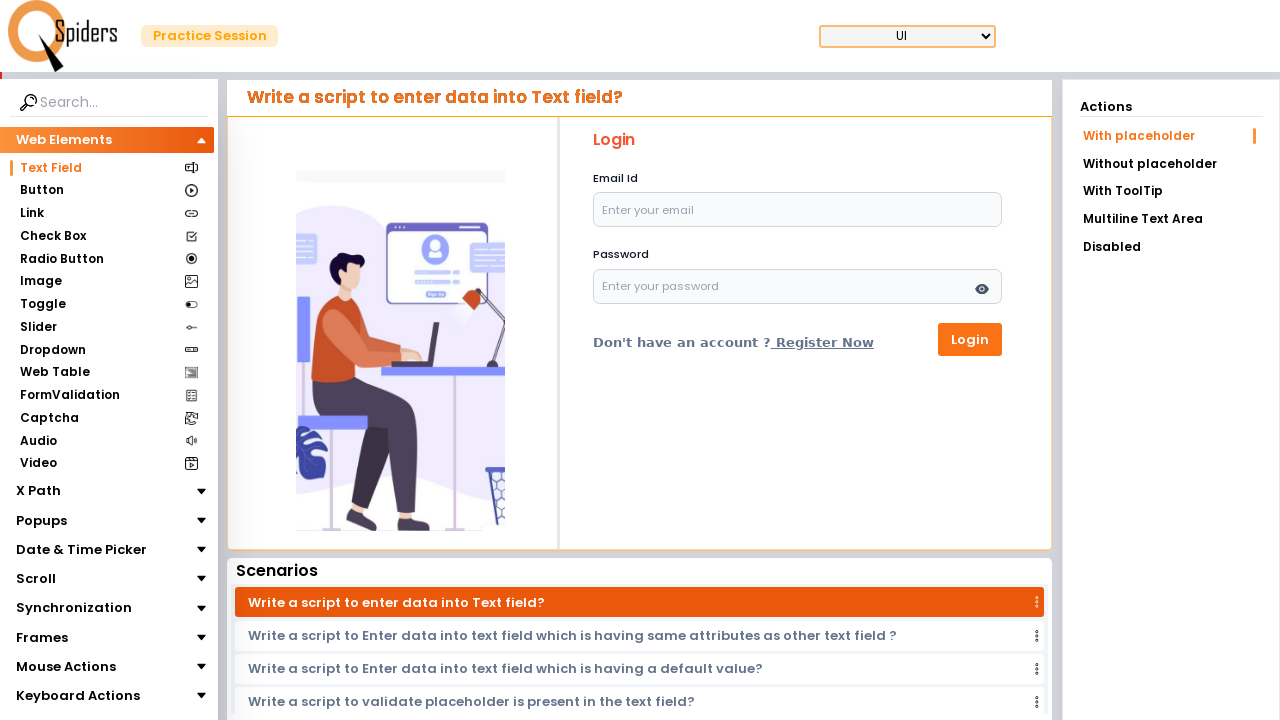

Clicked on Mouse Actions section at (66, 667) on xpath=//section[text() ='Mouse Actions']
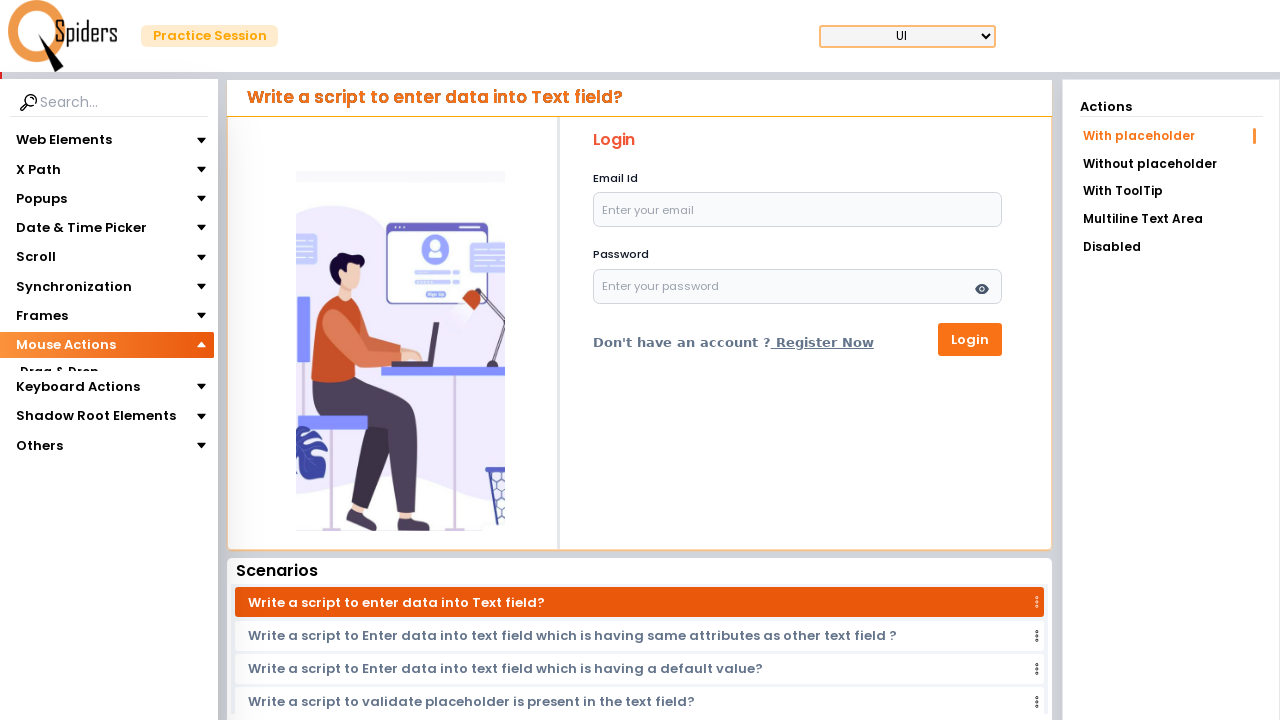

Waited for page to load
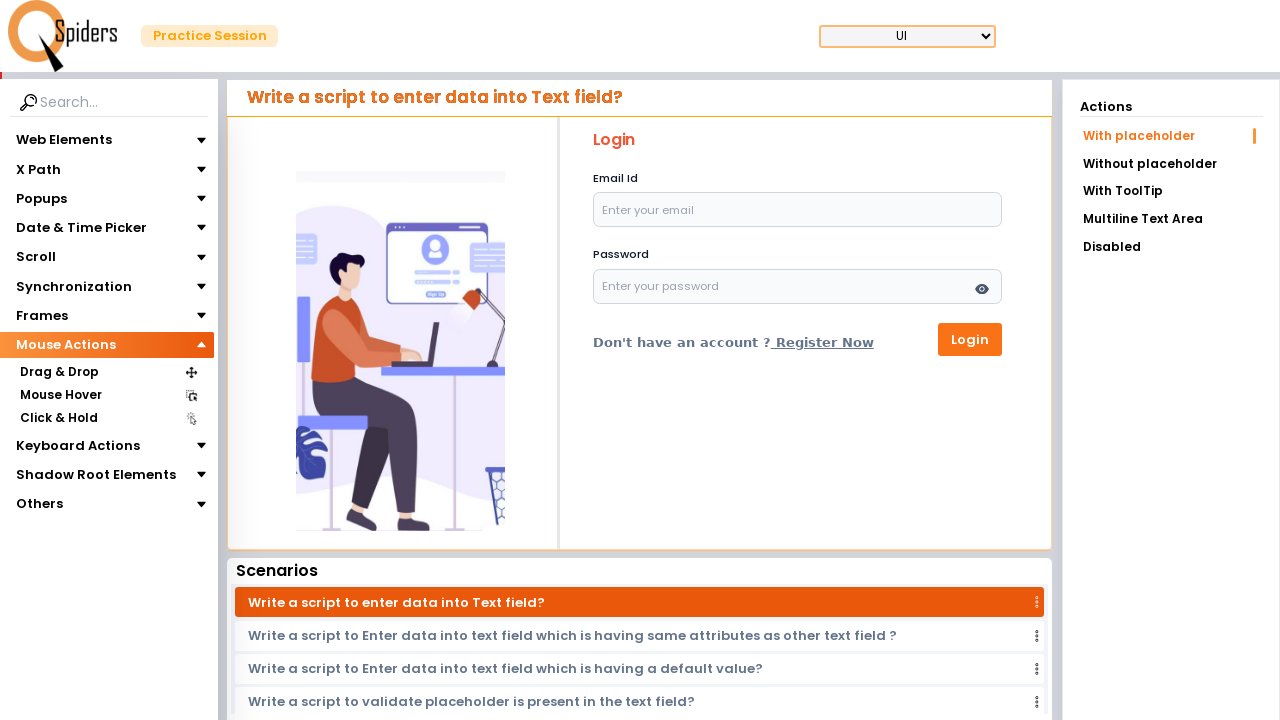

Clicked on Click & Hold section at (58, 418) on xpath=//section[text() ='Click & Hold']
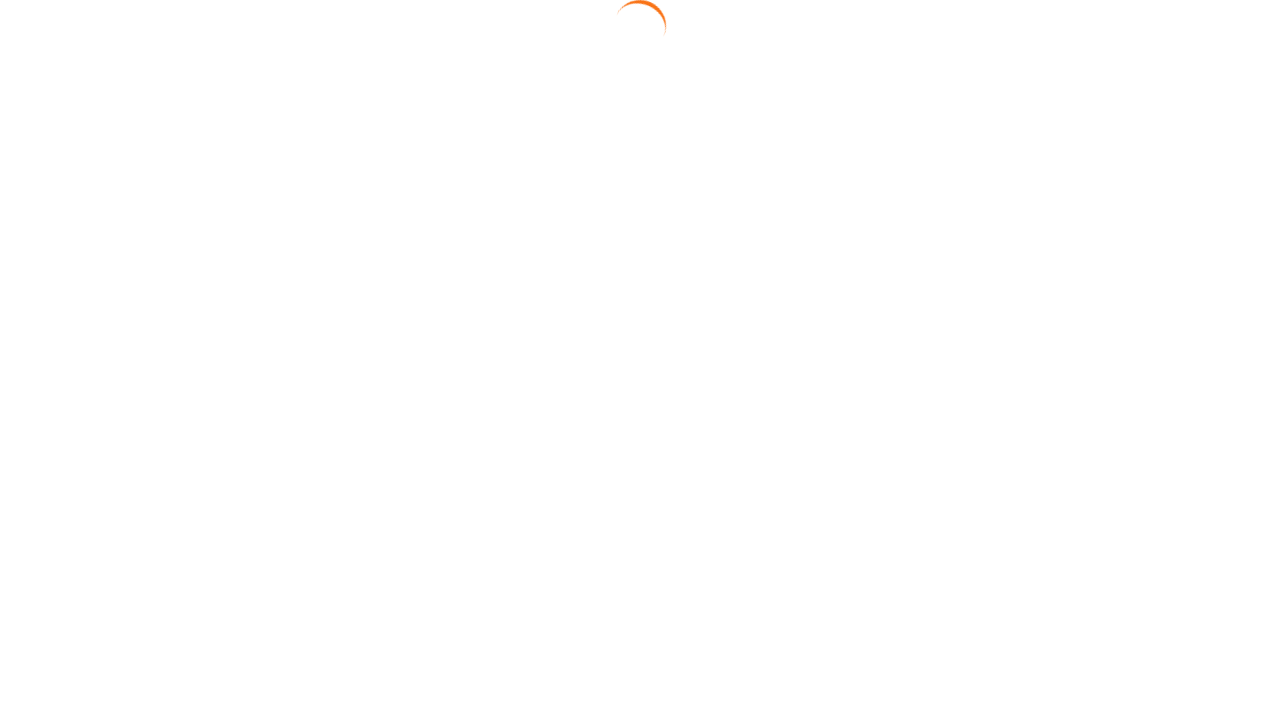

Waited for Click & Hold element to be ready
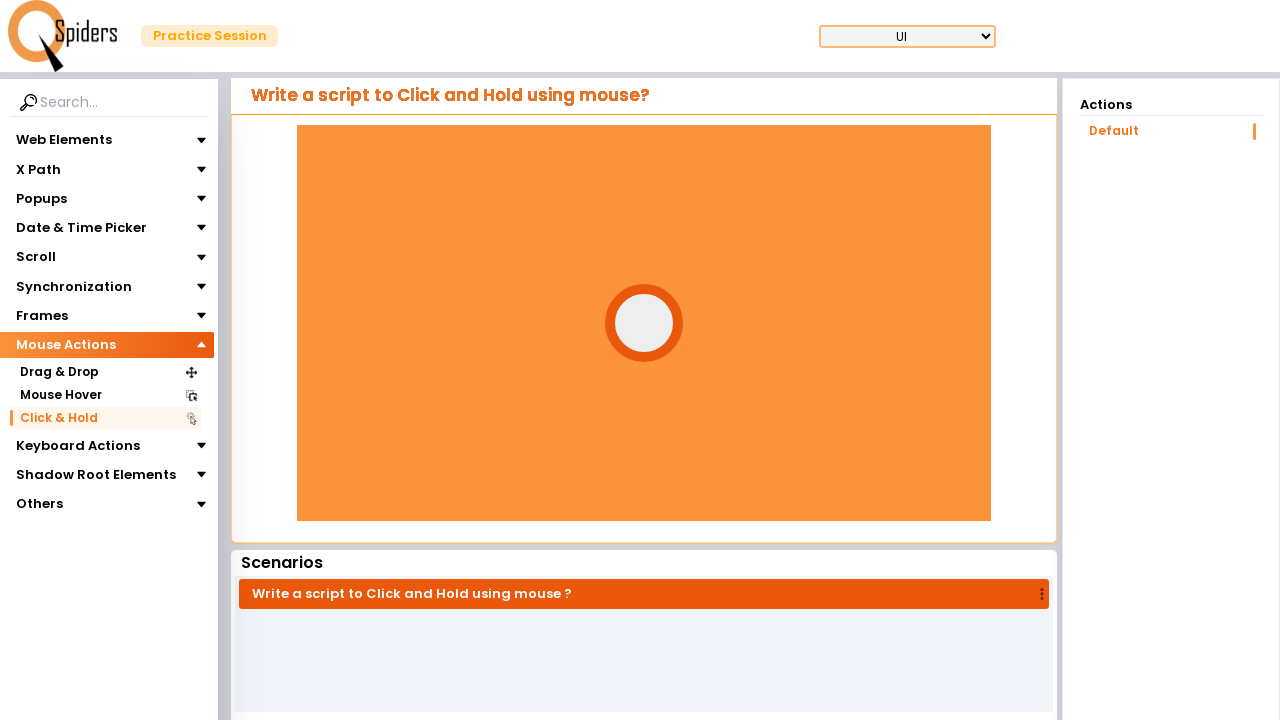

Located circle element
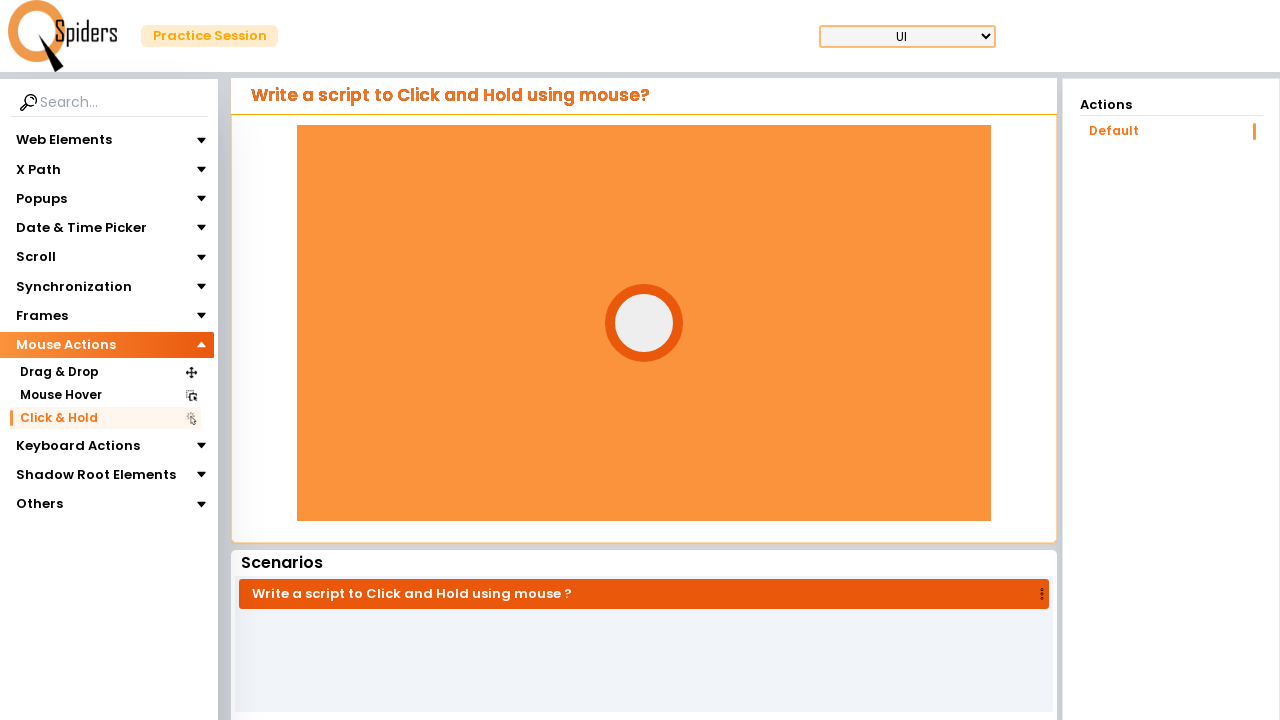

Hovered over circle element at (644, 323) on xpath=//div[@id='circle']
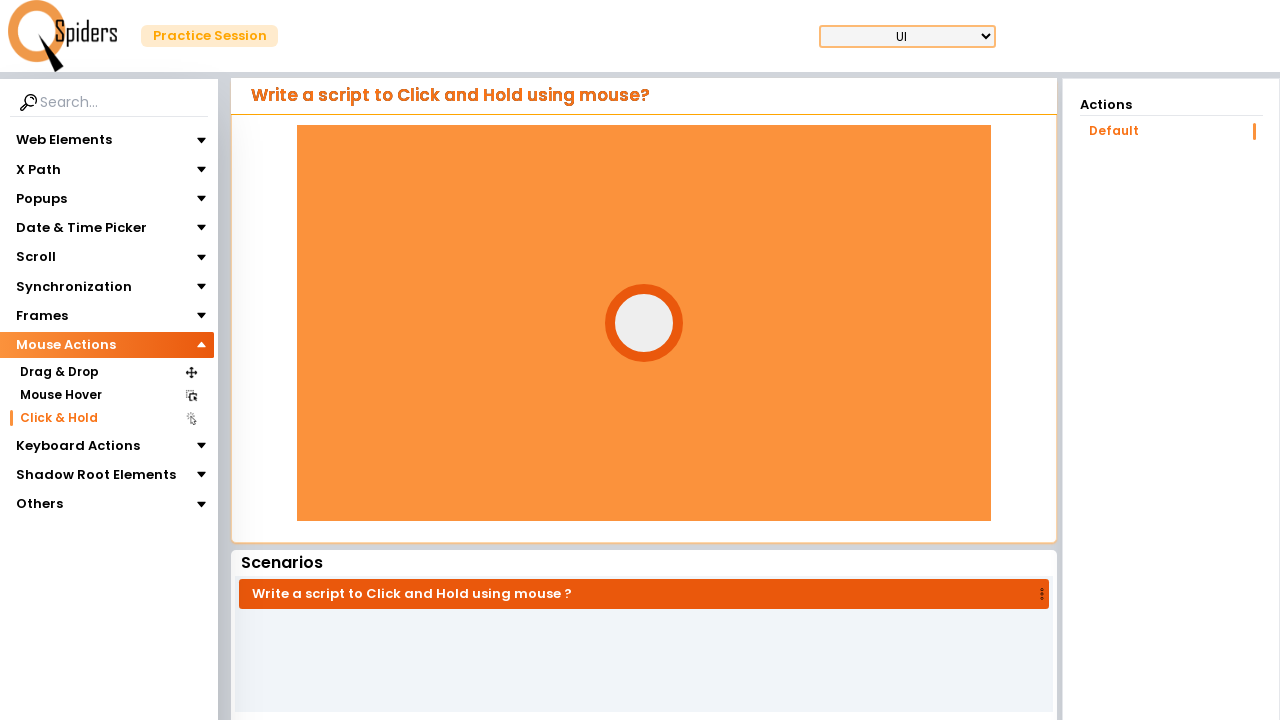

Pressed mouse button down on circle element at (644, 323)
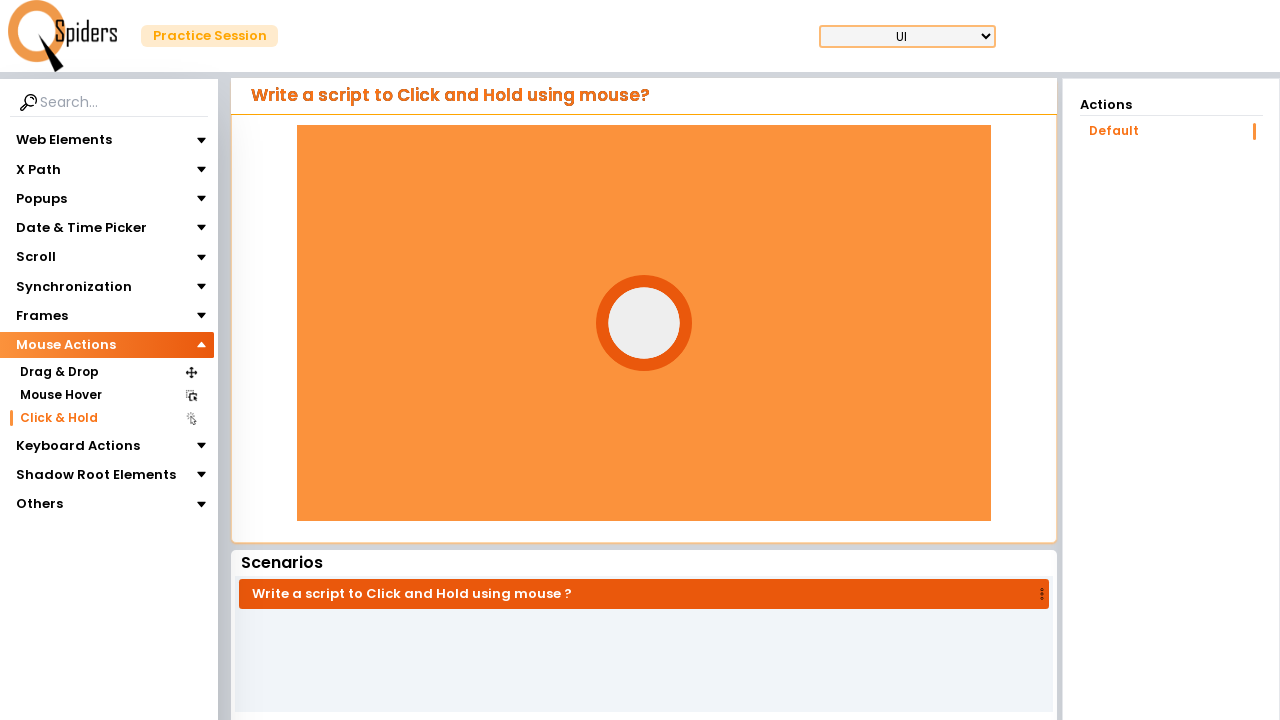

Held mouse button down for 3 seconds to demonstrate click-and-hold
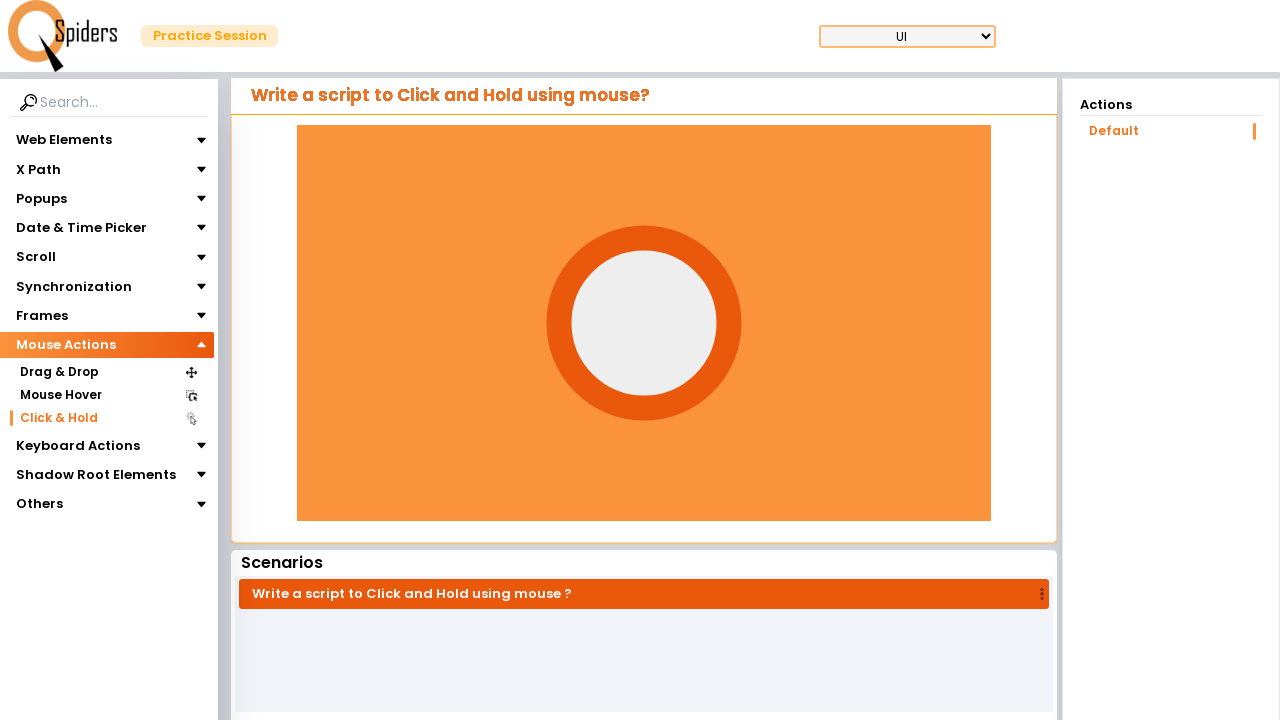

Released mouse button at (644, 323)
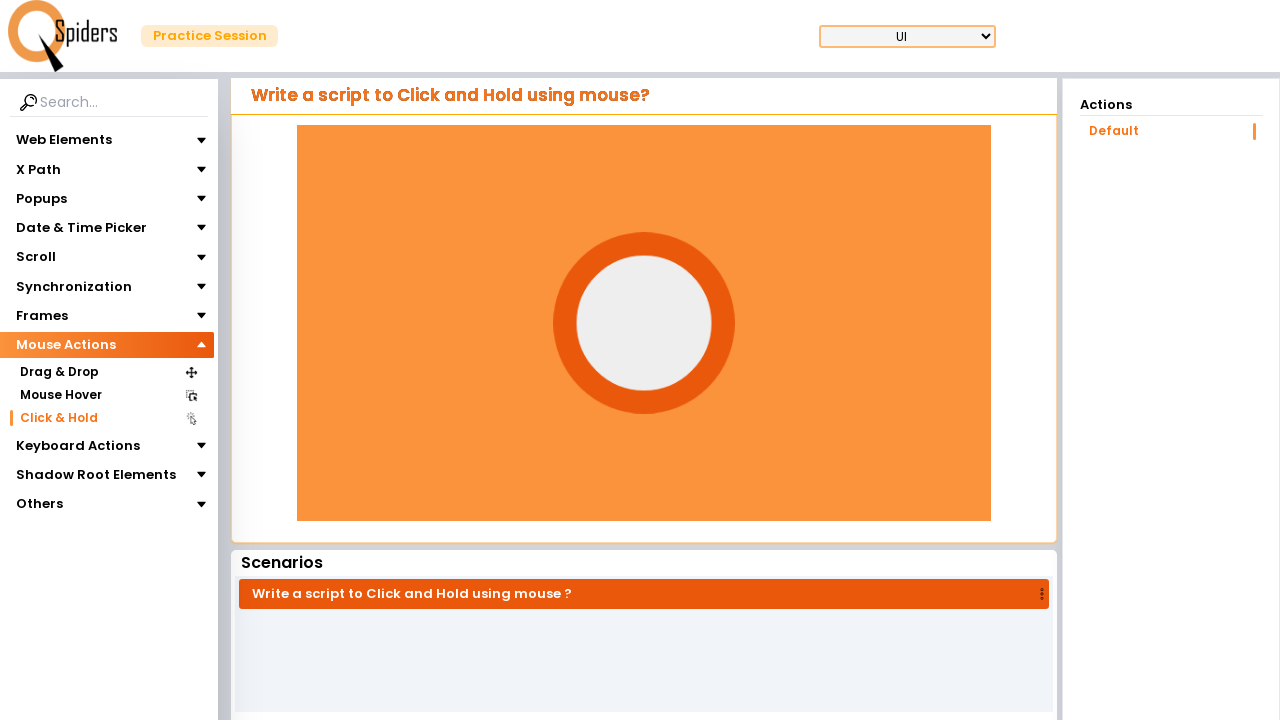

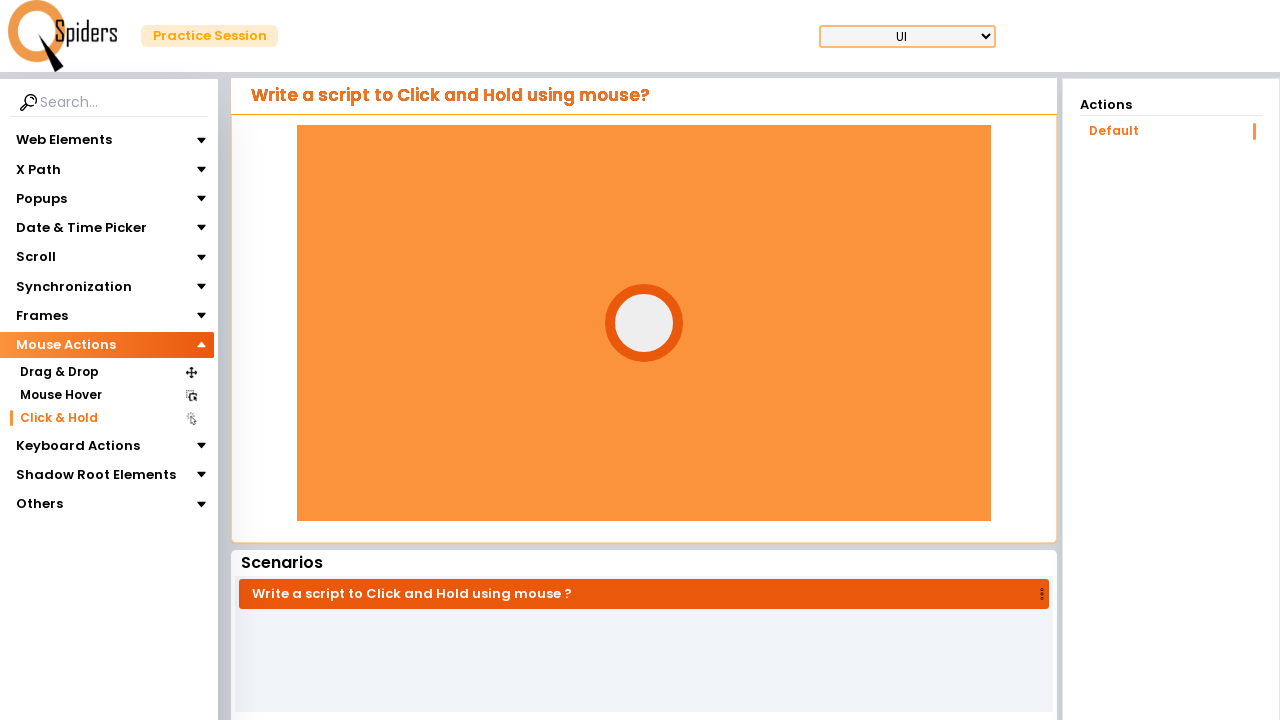